Tests drag and drop functionality on jQueryUI demo page by switching to an iframe and dragging an element onto a droppable target

Starting URL: https://jqueryui.com/droppable/

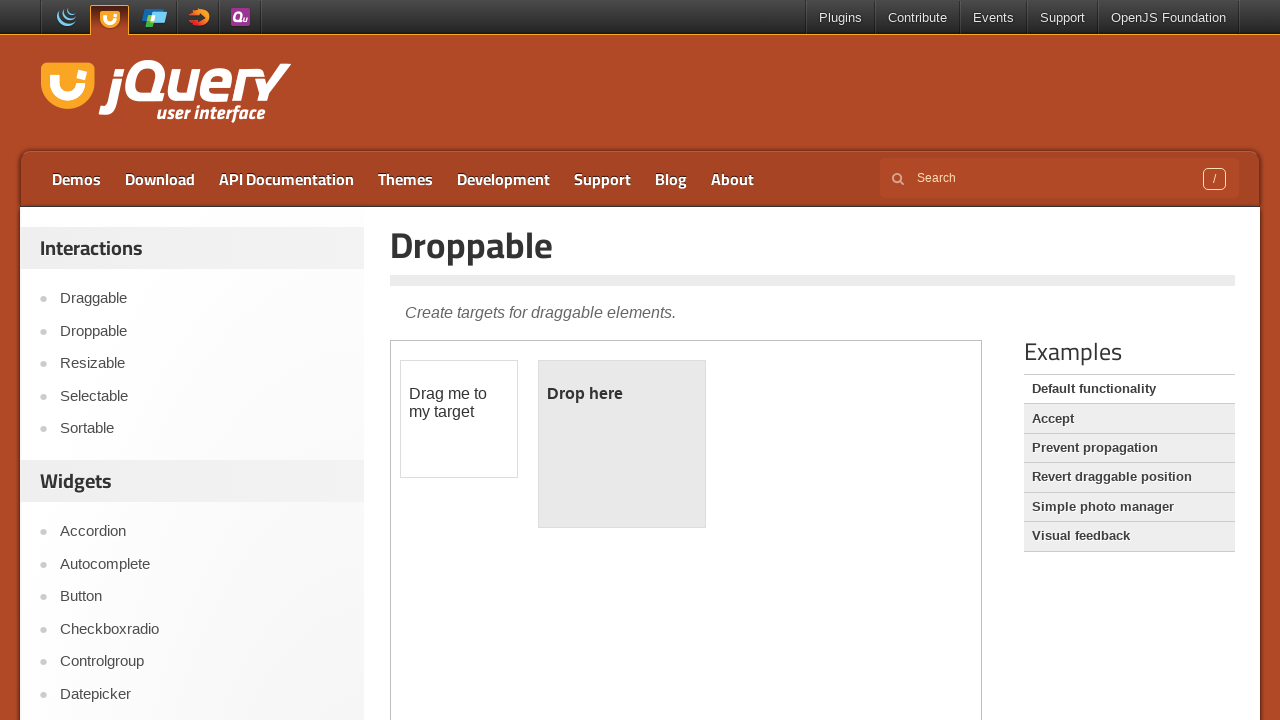

Located the demo iframe on the jQueryUI droppable page
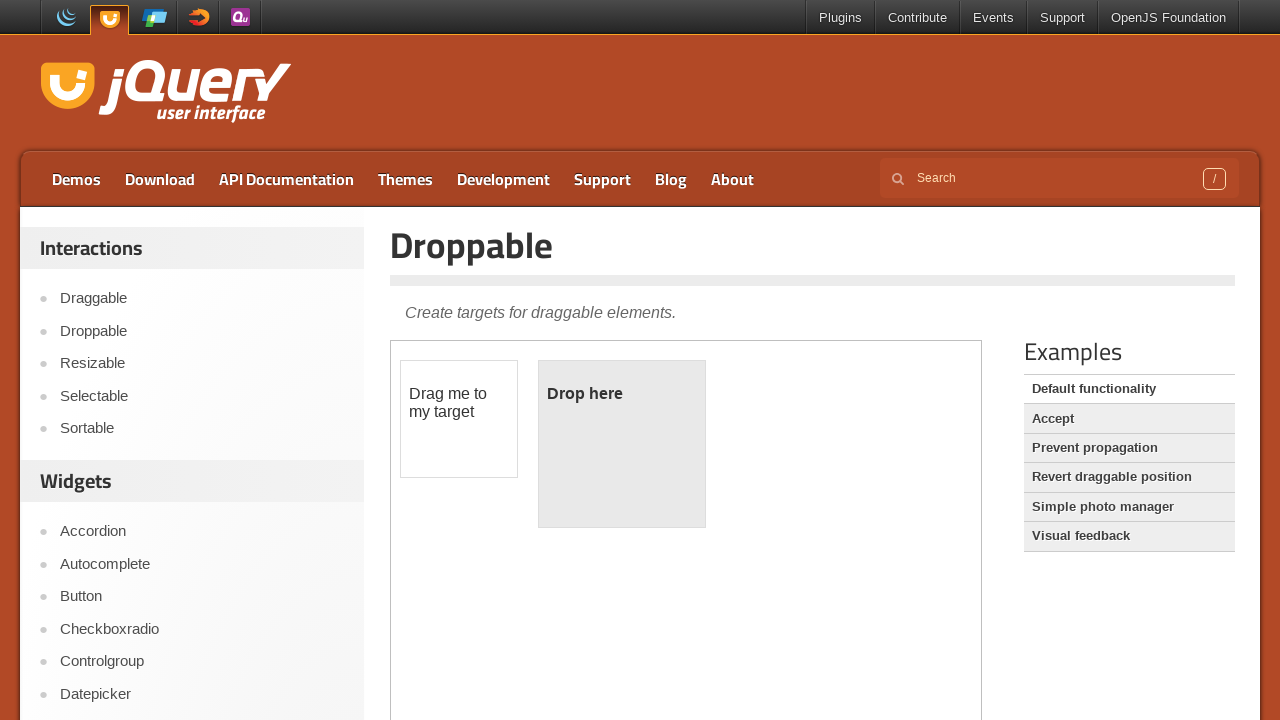

Located the draggable element within the iframe
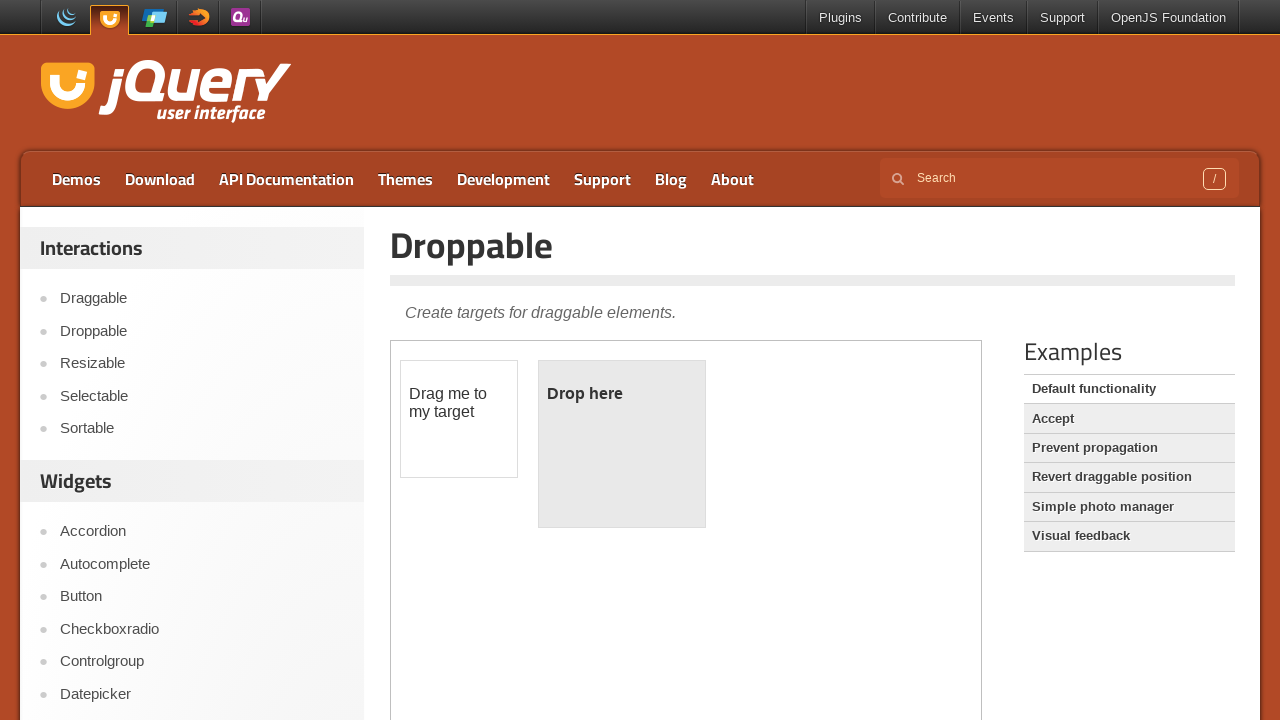

Located the droppable target element within the iframe
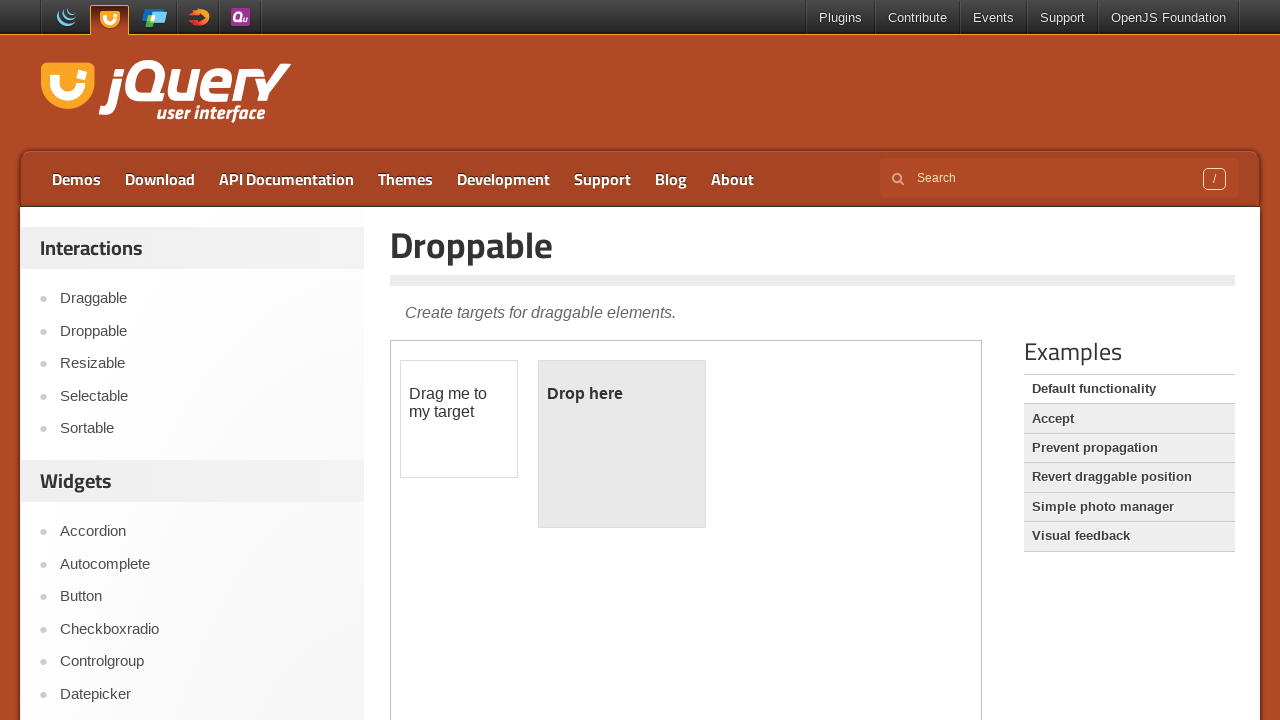

Dragged the draggable element onto the droppable target at (622, 444)
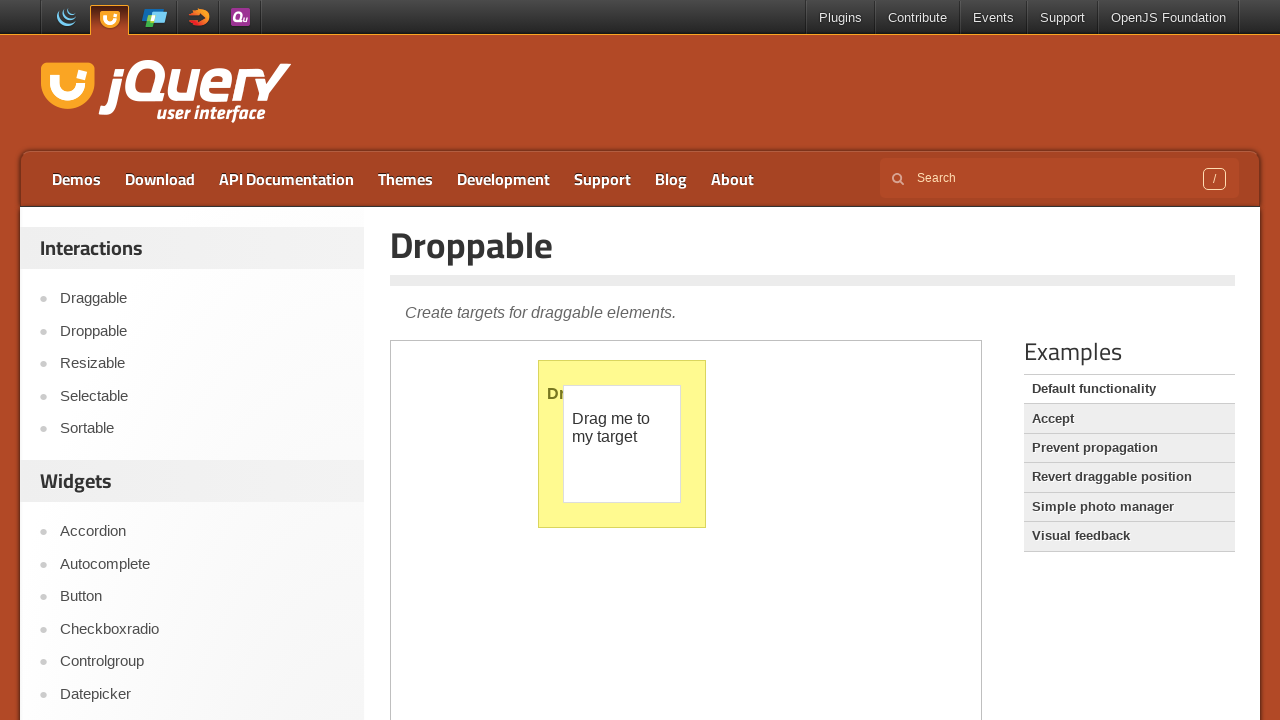

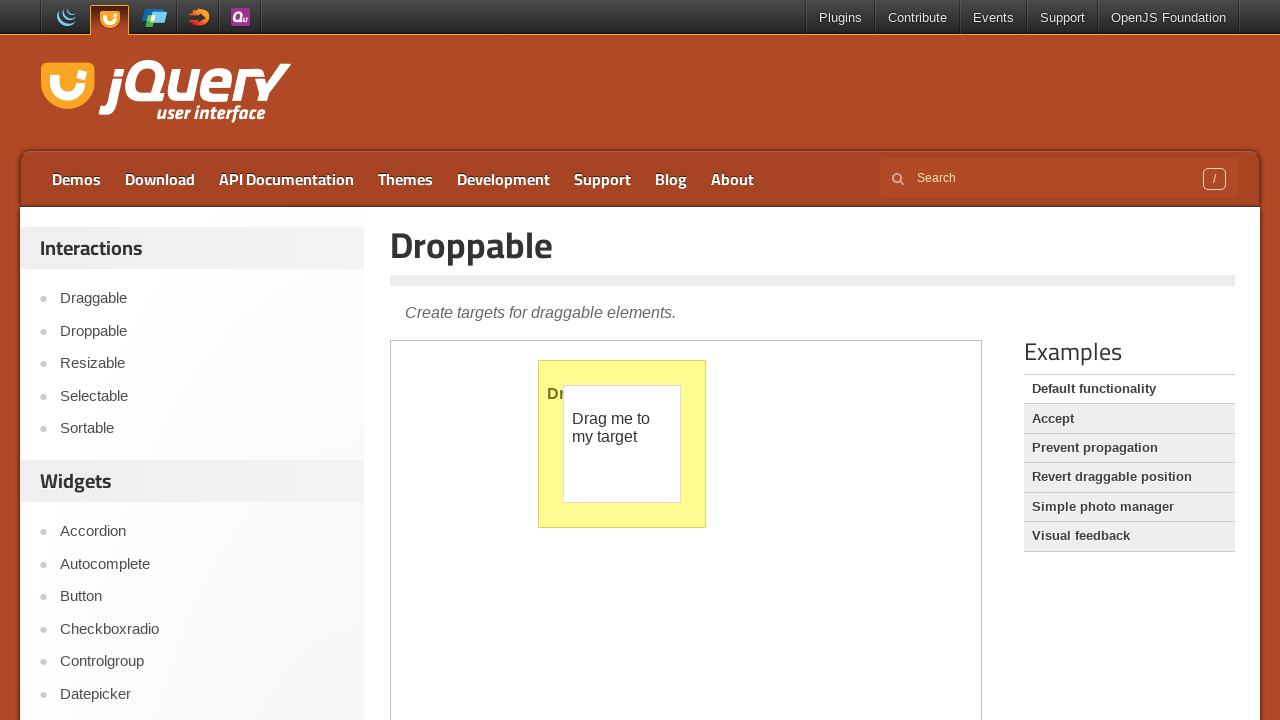